Navigates to TestingBot website and verifies the page title matches the expected value

Starting URL: https://testingbot.com

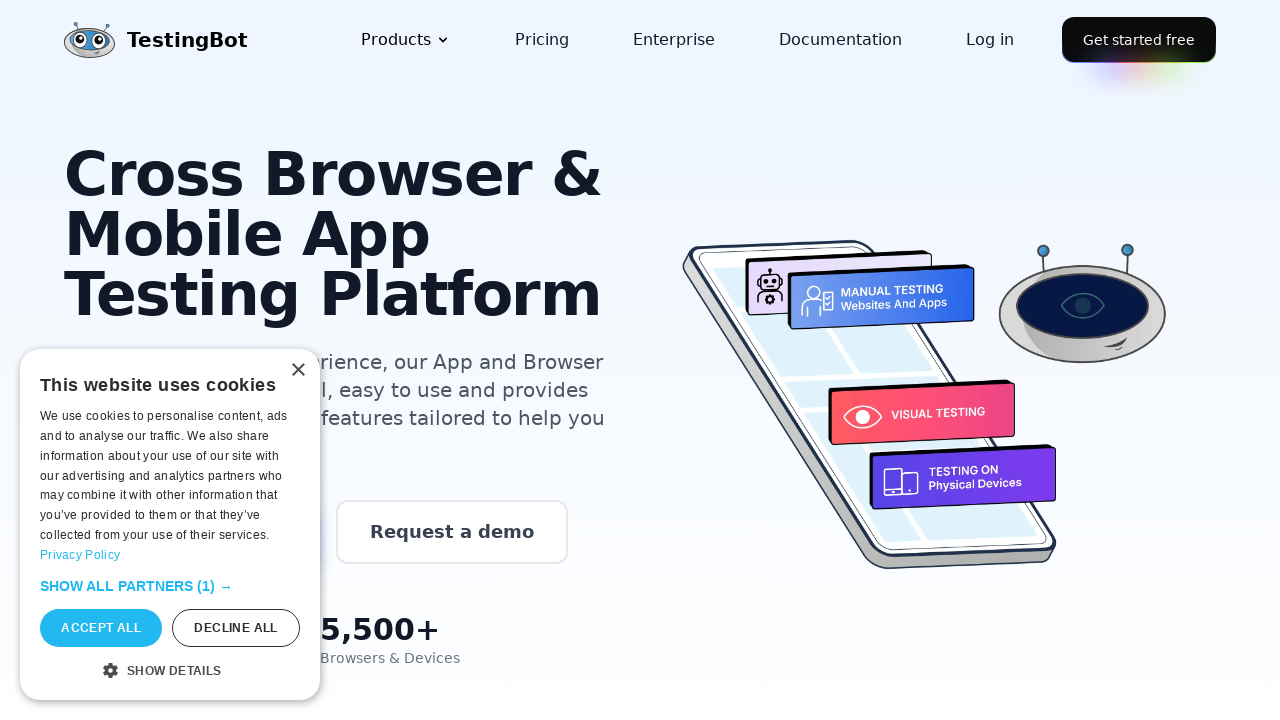

Navigated to TestingBot website
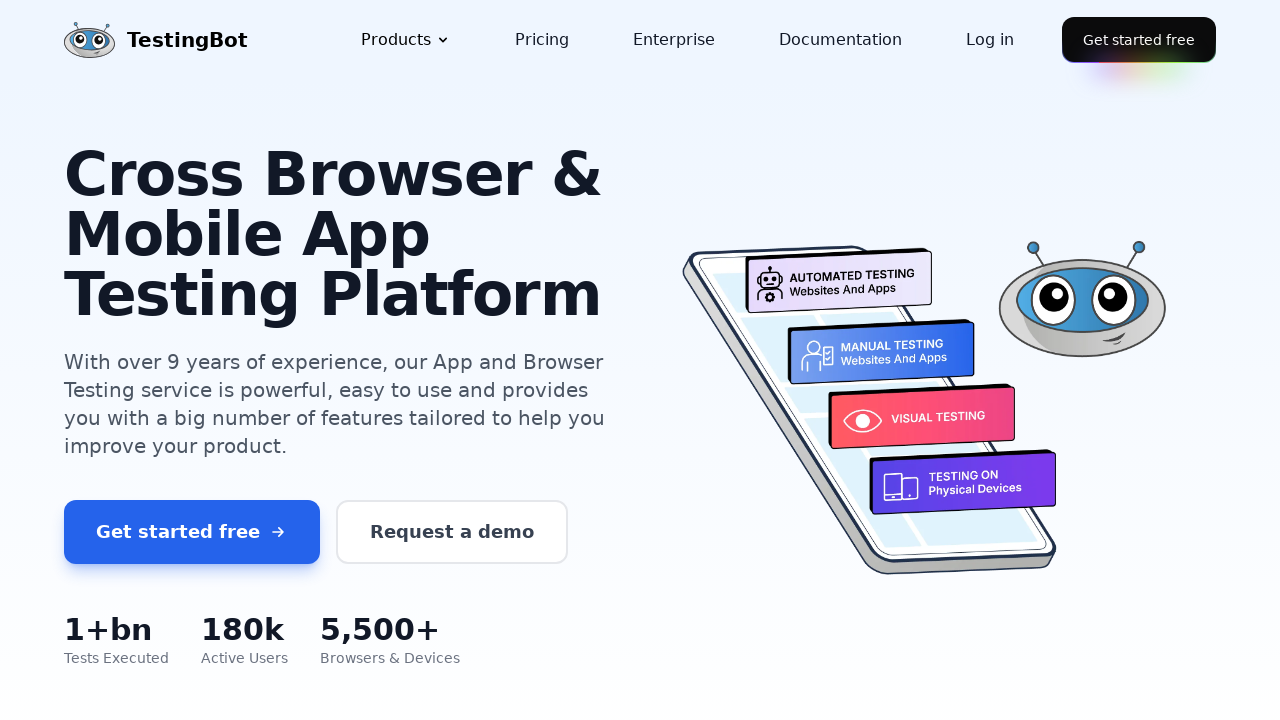

Verified page title matches expected value
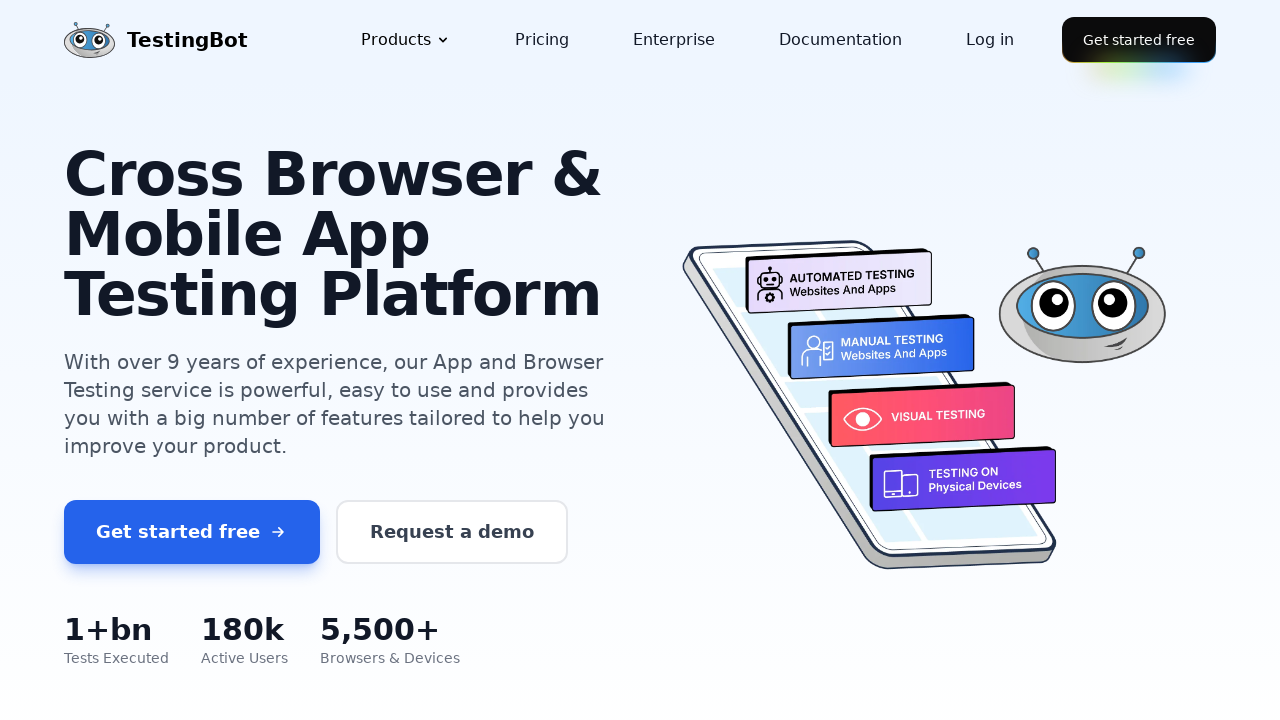

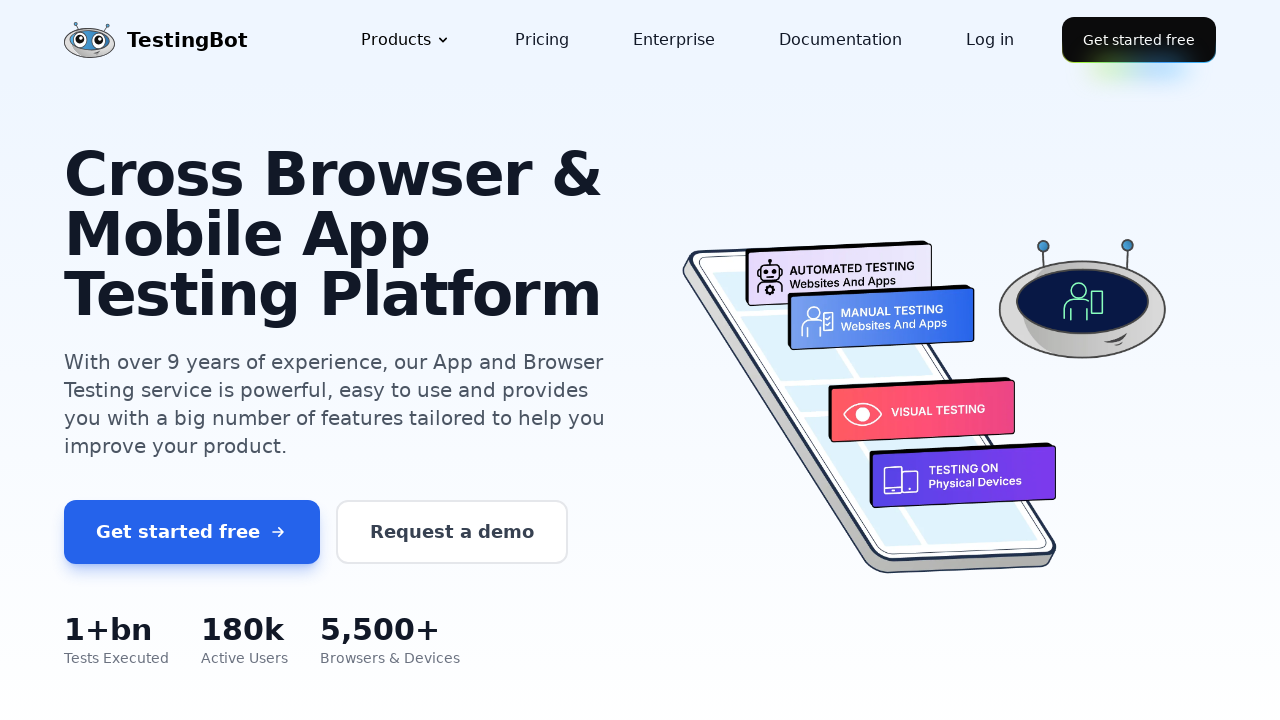